Tests form filling using various CSS selectors including ID, class, attribute value, and partial attribute value

Starting URL: https://formy-project.herokuapp.com/form

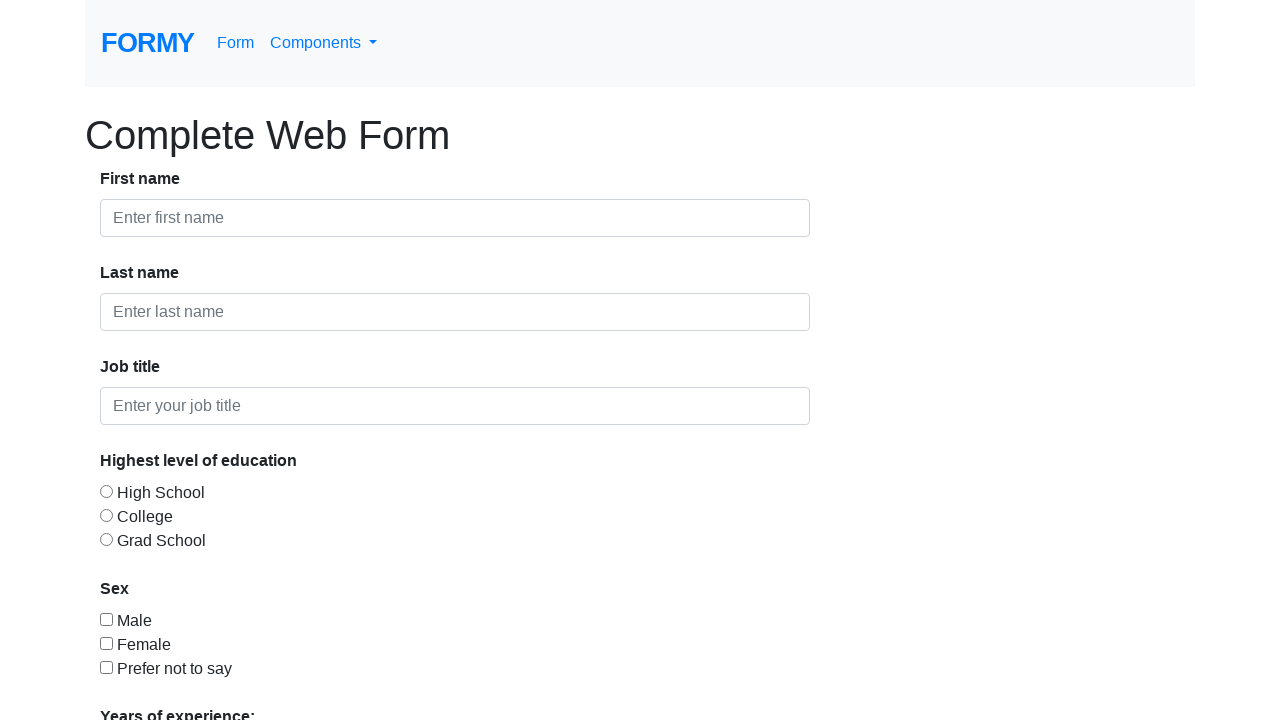

Filled first name field with 'Michael' using ID selector on #first-name
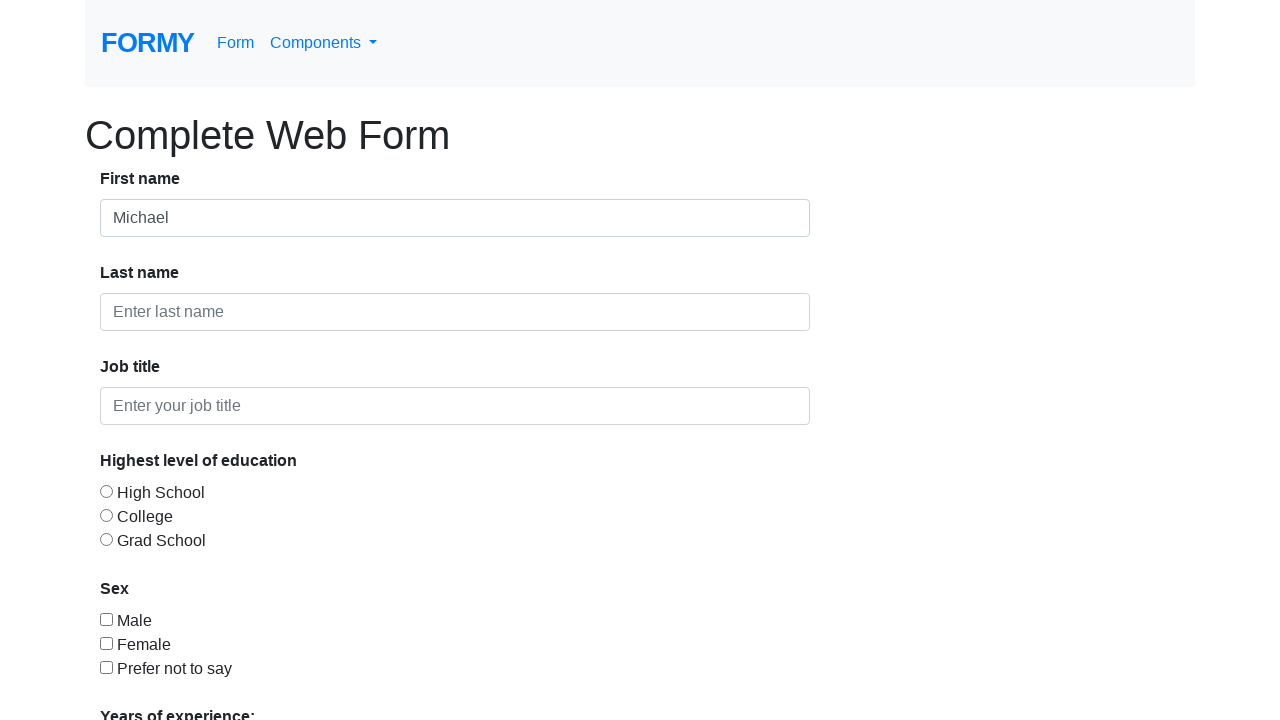

Filled first matching form control with 'Johnson' using class selector on .form-control >> nth=0
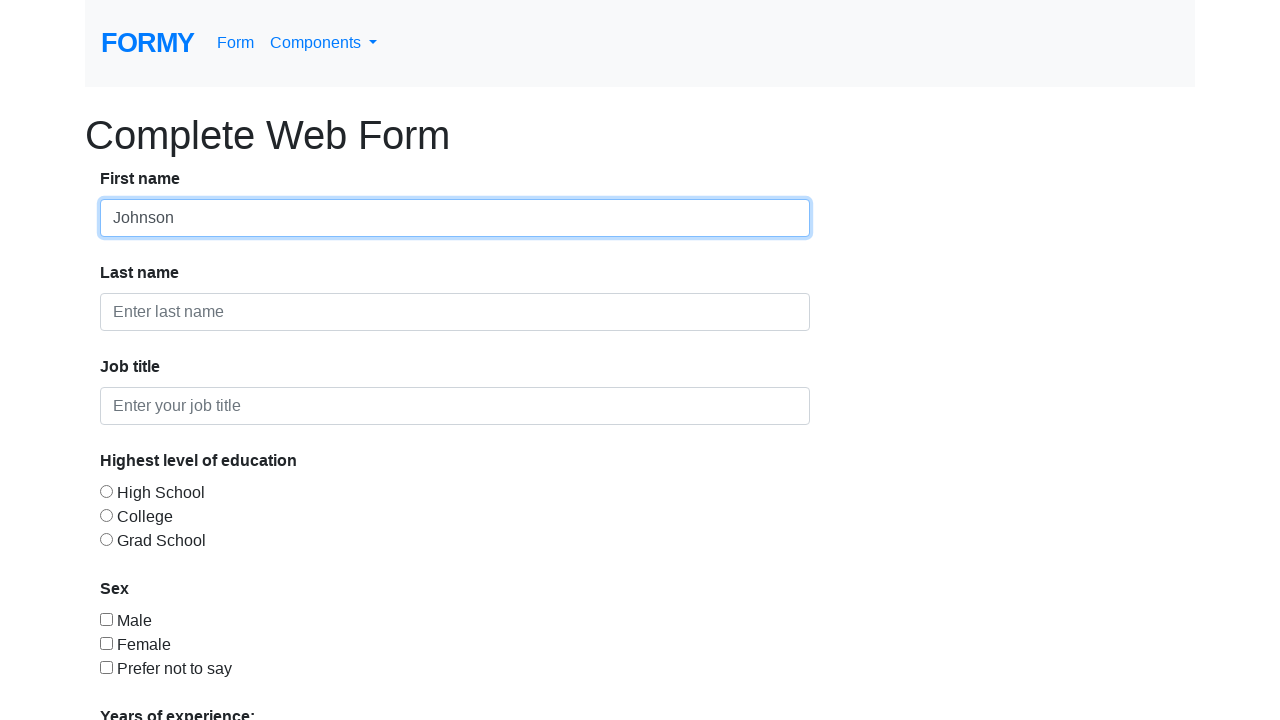

Filled job title field with 'Software Engineer' using attribute value selector on [placeholder='Enter your job title']
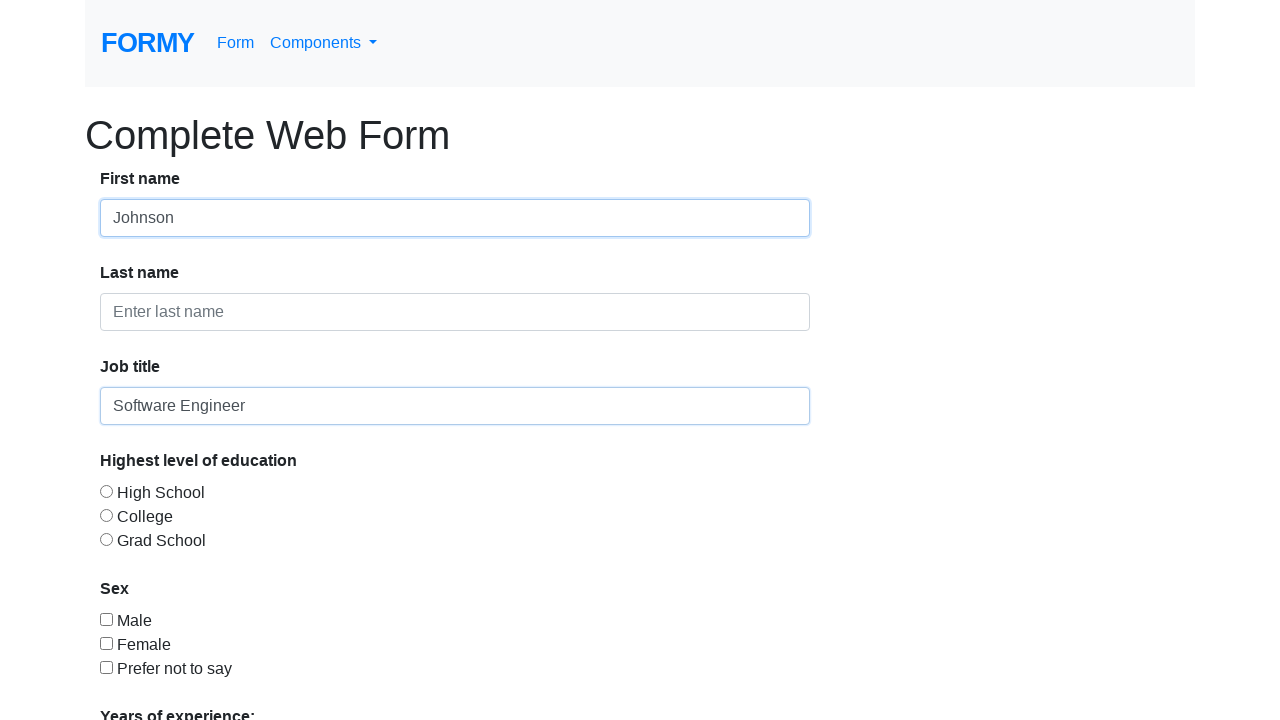

Filled field with 'Robert' using partial attribute value selector on *[placeholder*='first name']
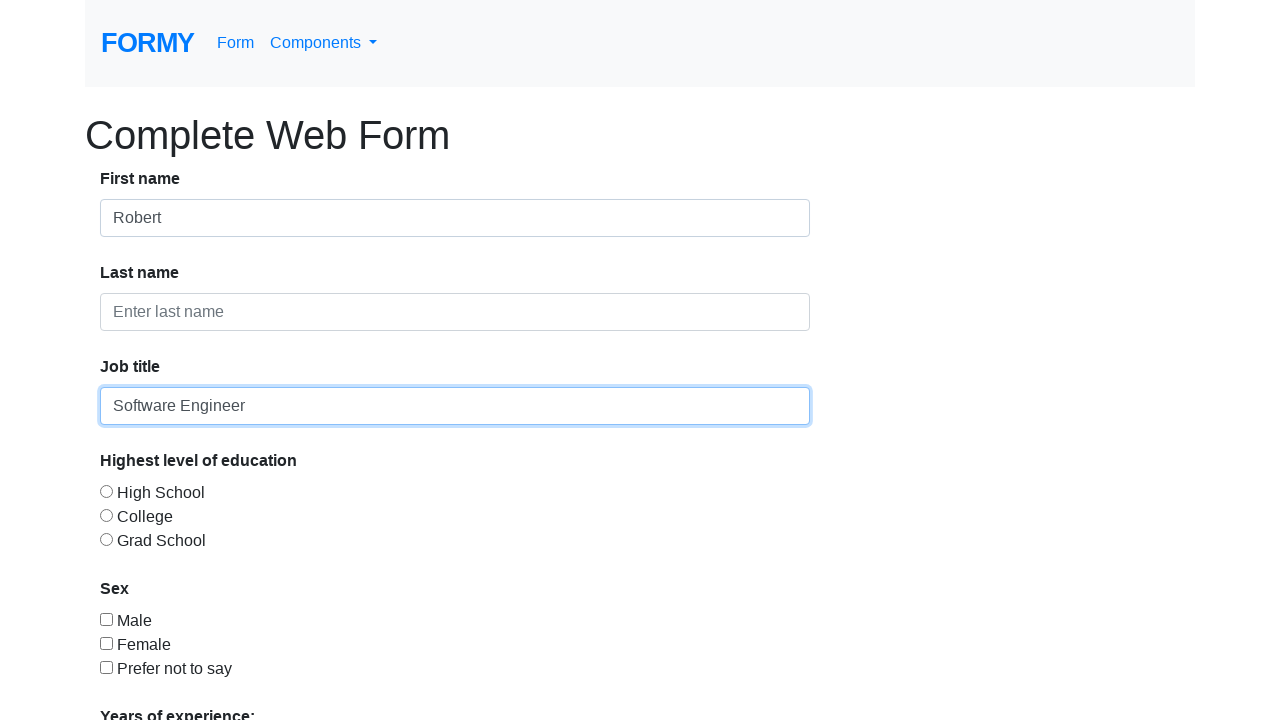

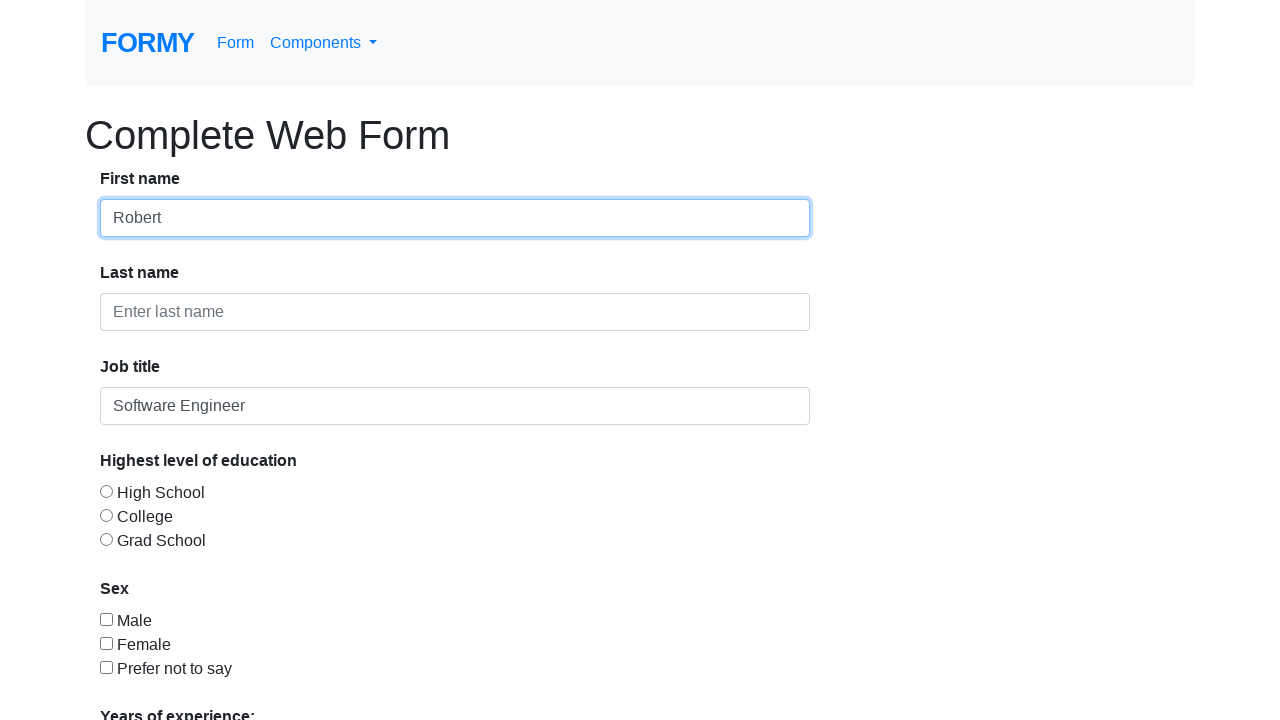